Tests form submission with an integer overflow year value to verify error handling

Starting URL: https://carros-crud.vercel.app/

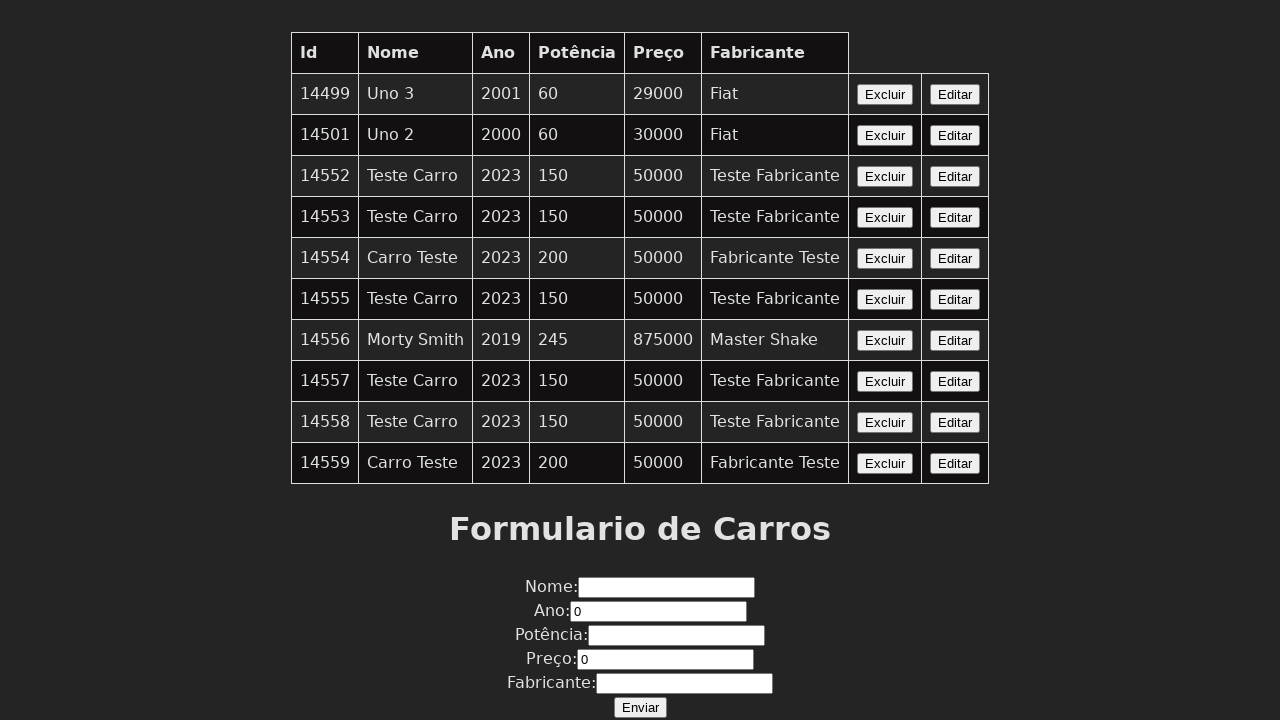

Form with car name input field loaded
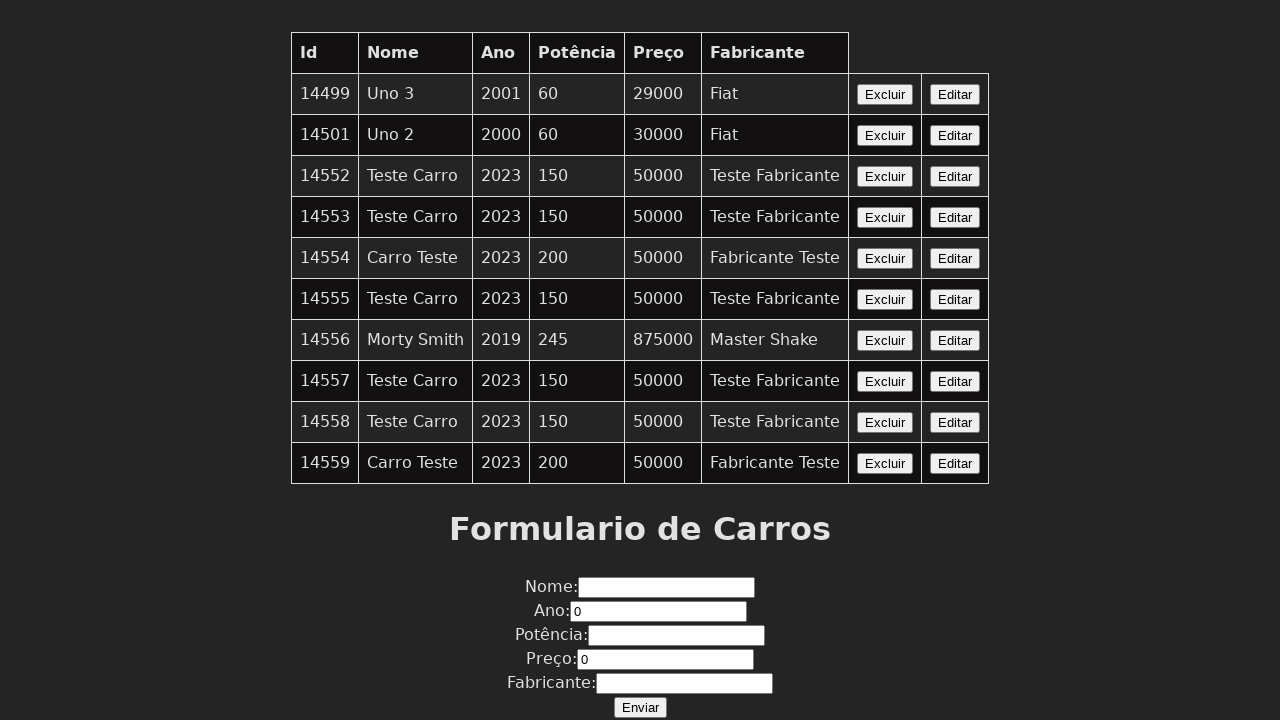

Filled car name field with 'Summer Smith' on input[name='nome']
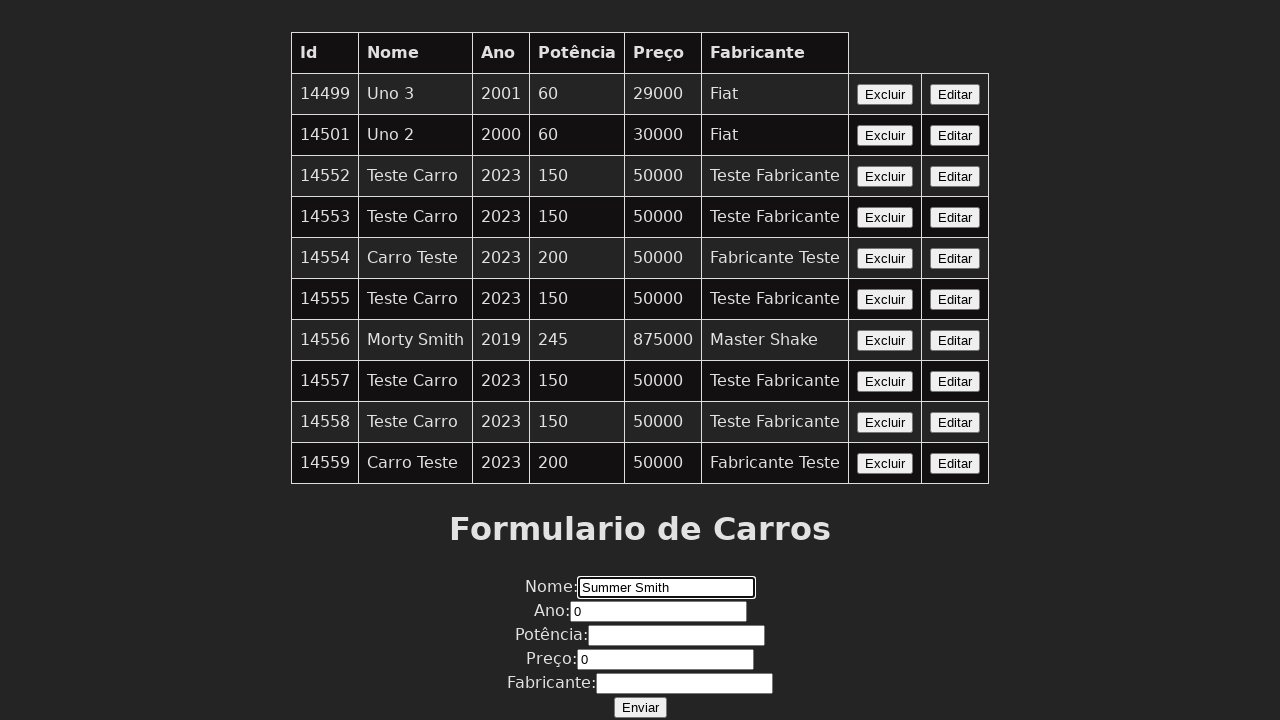

Filled year field with integer overflow value '2147483648' on input[name='ano']
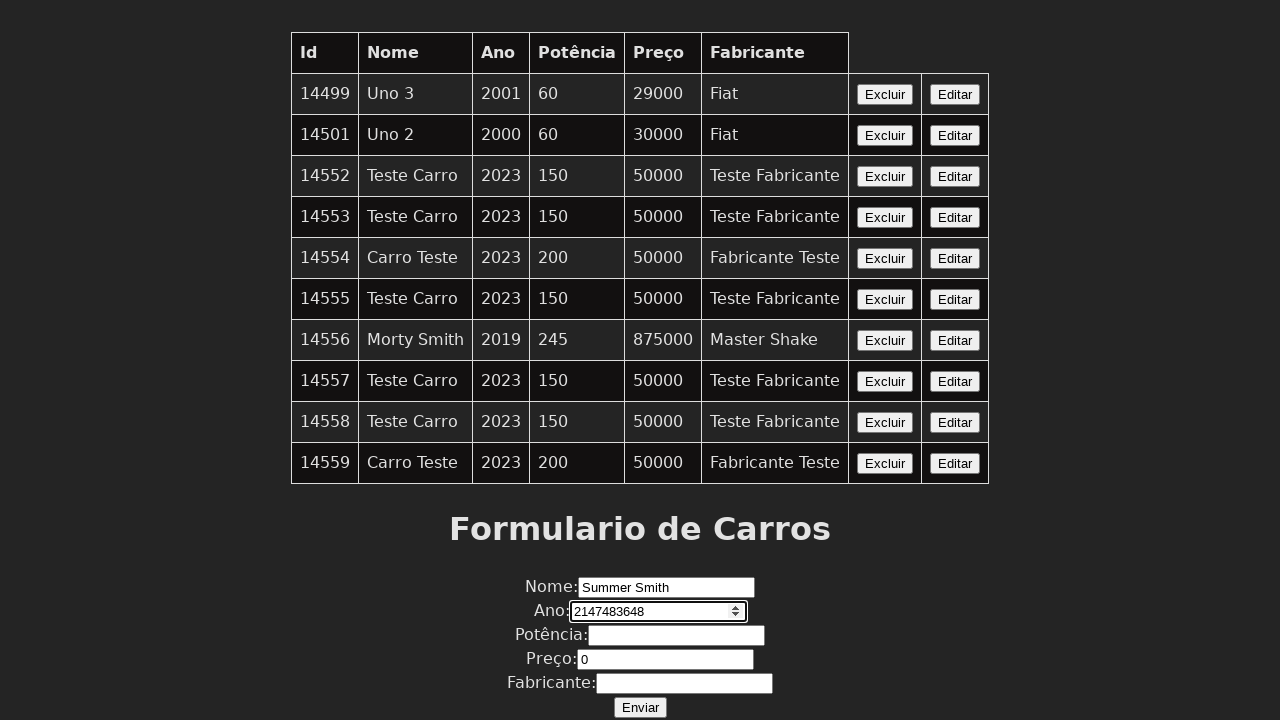

Filled power field with '200' on input[name='potencia']
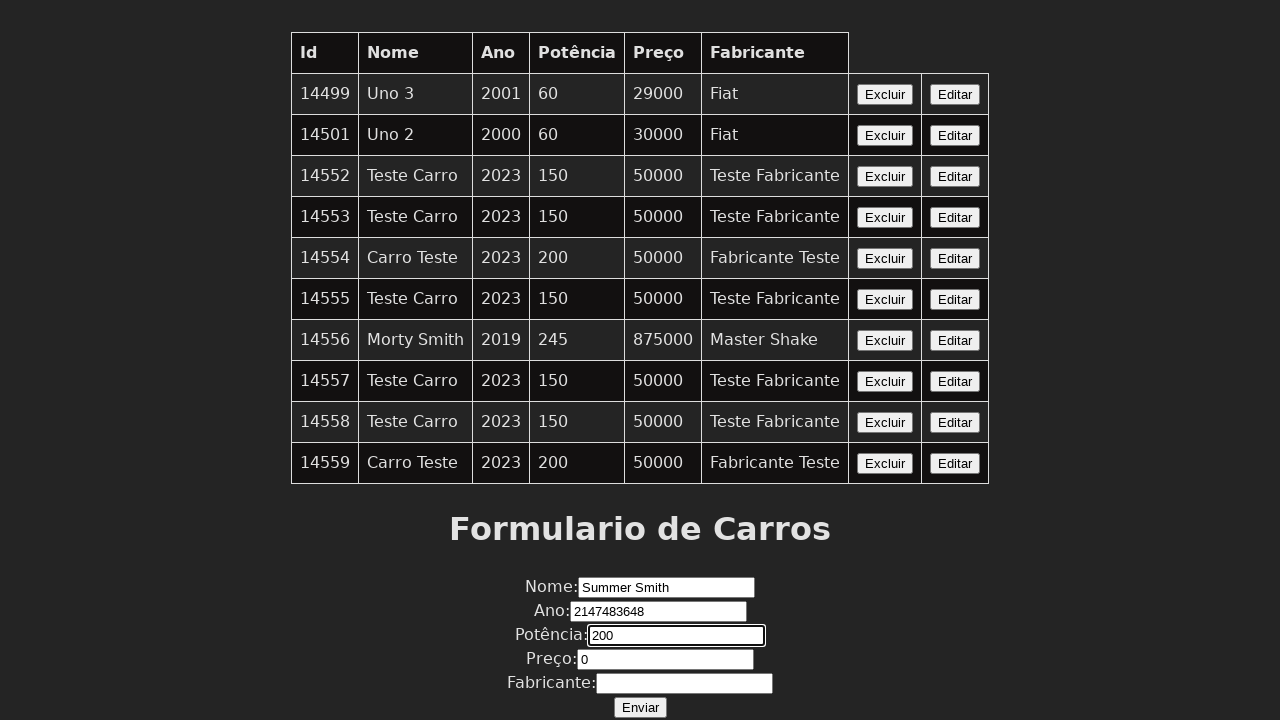

Filled price field with '55000' on input[name='preco']
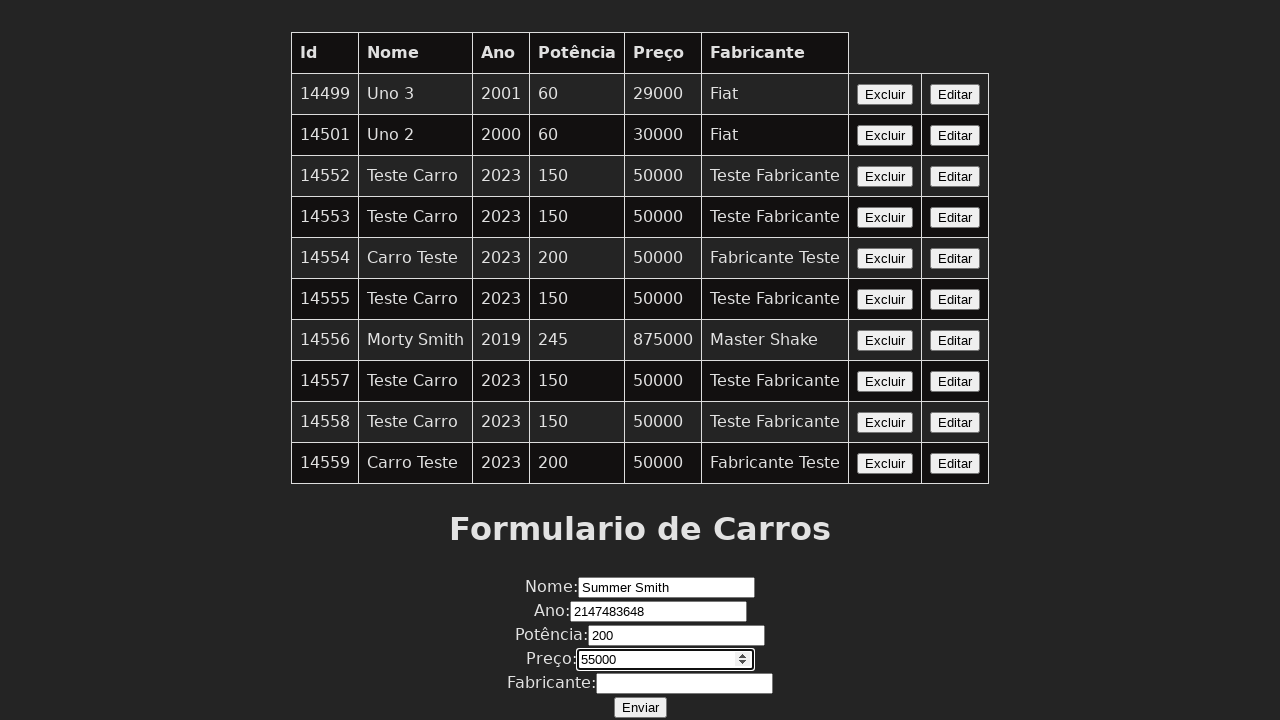

Filled manufacturer field with 'BethCars' on input[name='fabricante']
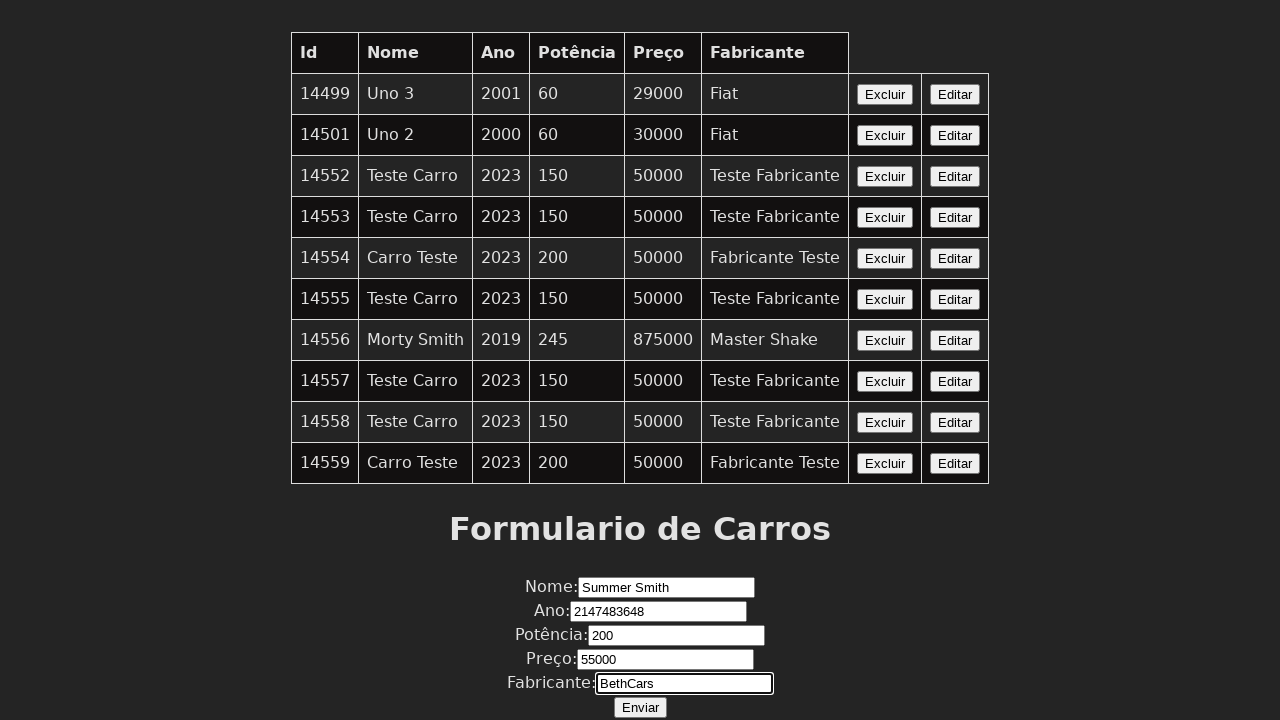

Clicked submit button to submit form with overflow year value at (640, 707) on button:has-text('Enviar')
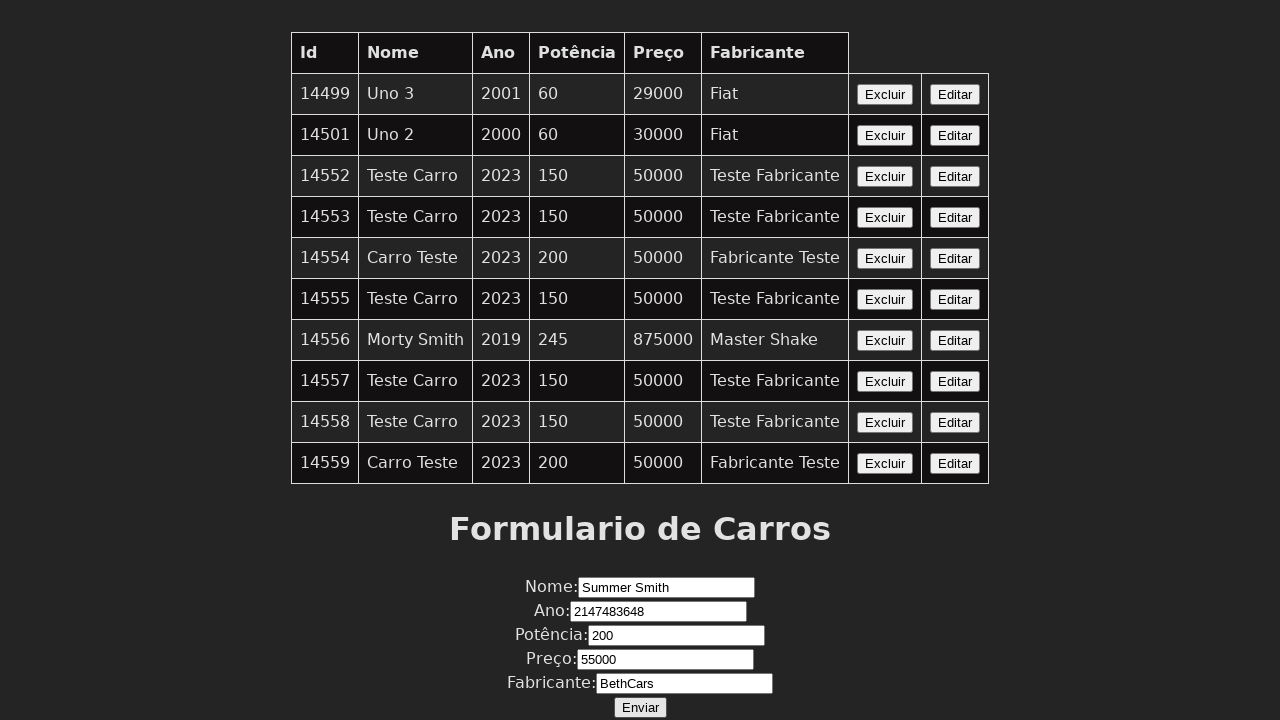

Accepted error dialog after form submission with invalid year
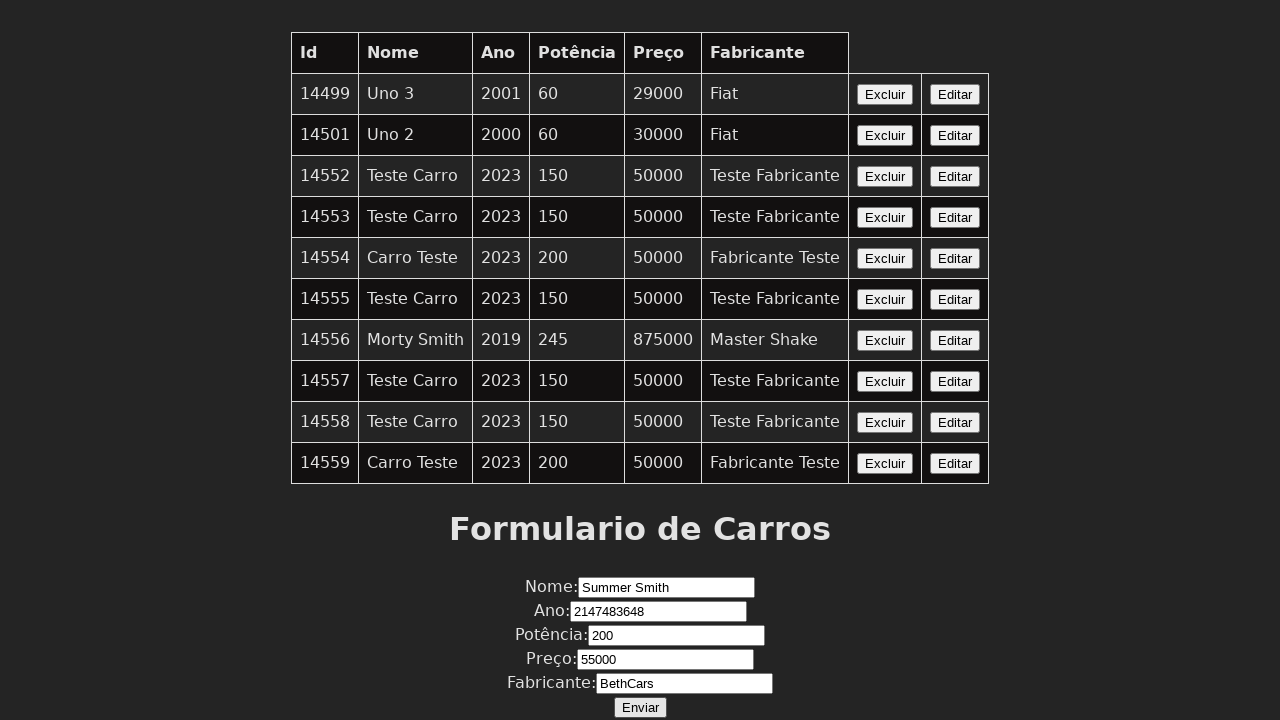

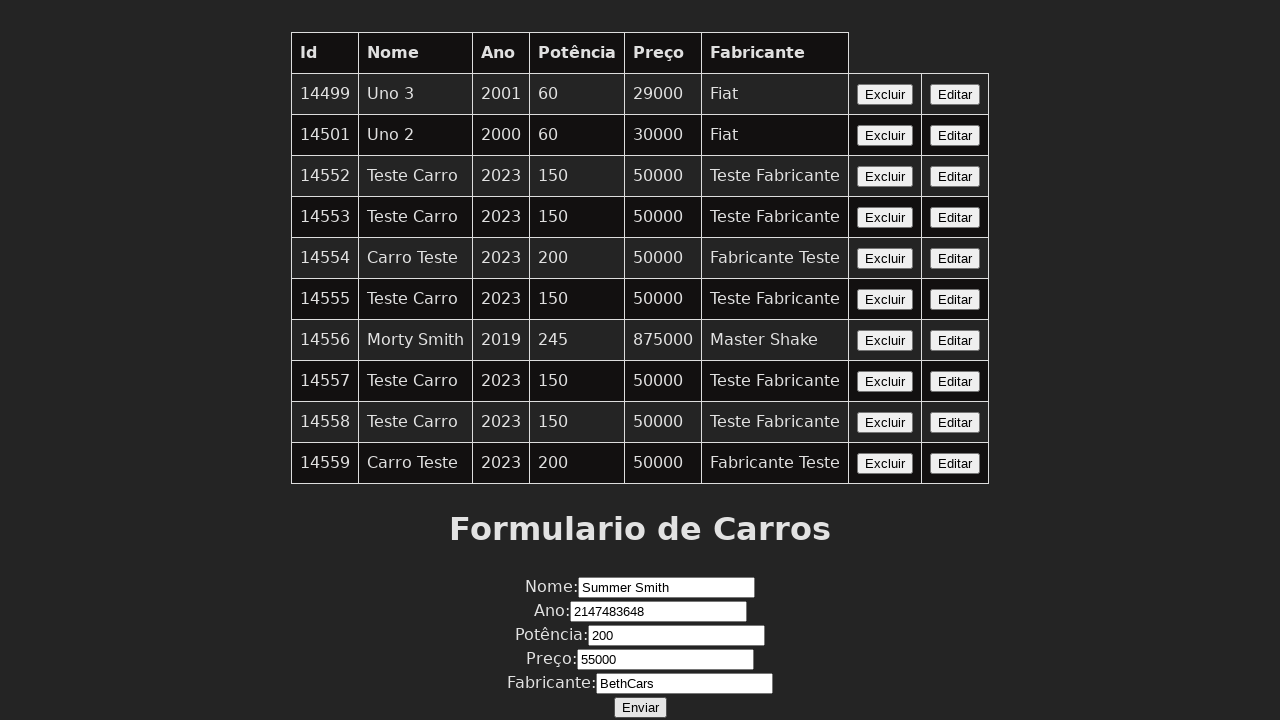